Retrieves a value from an element attribute, calculates a mathematical result, fills an answer field, selects checkboxes, and submits the form

Starting URL: http://suninjuly.github.io/get_attribute.html

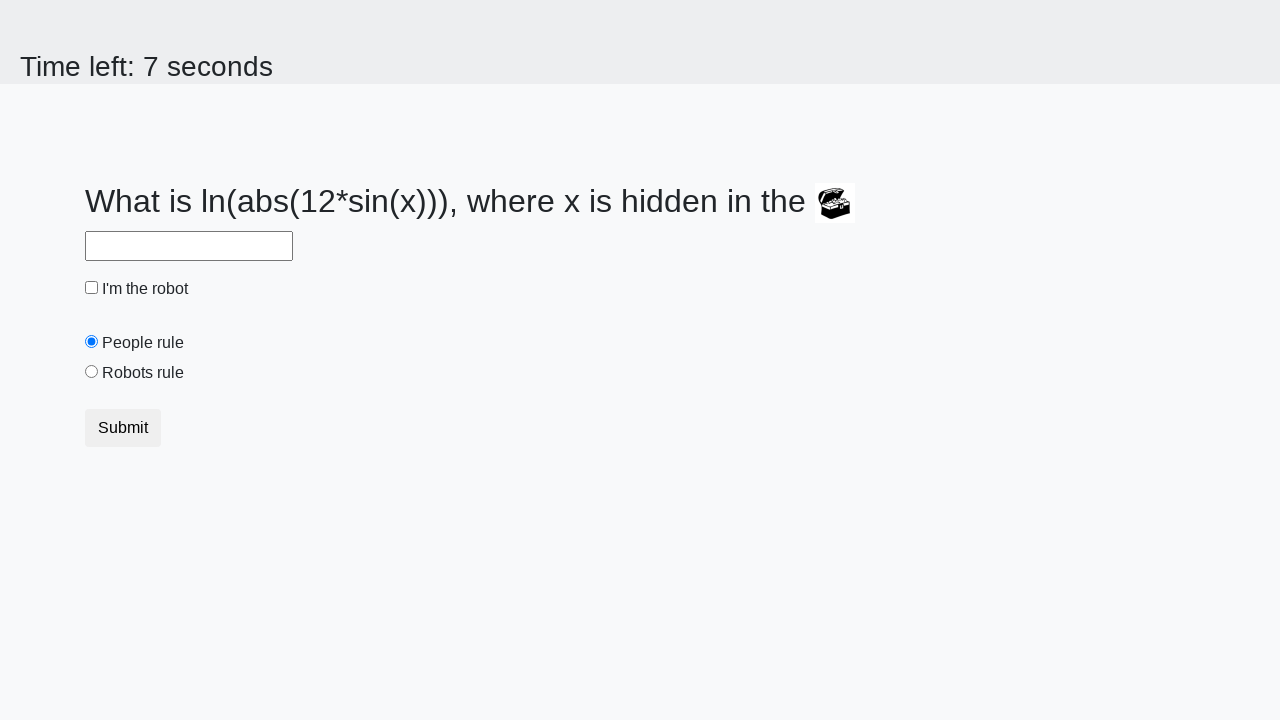

Retrieved valuex attribute from treasure element
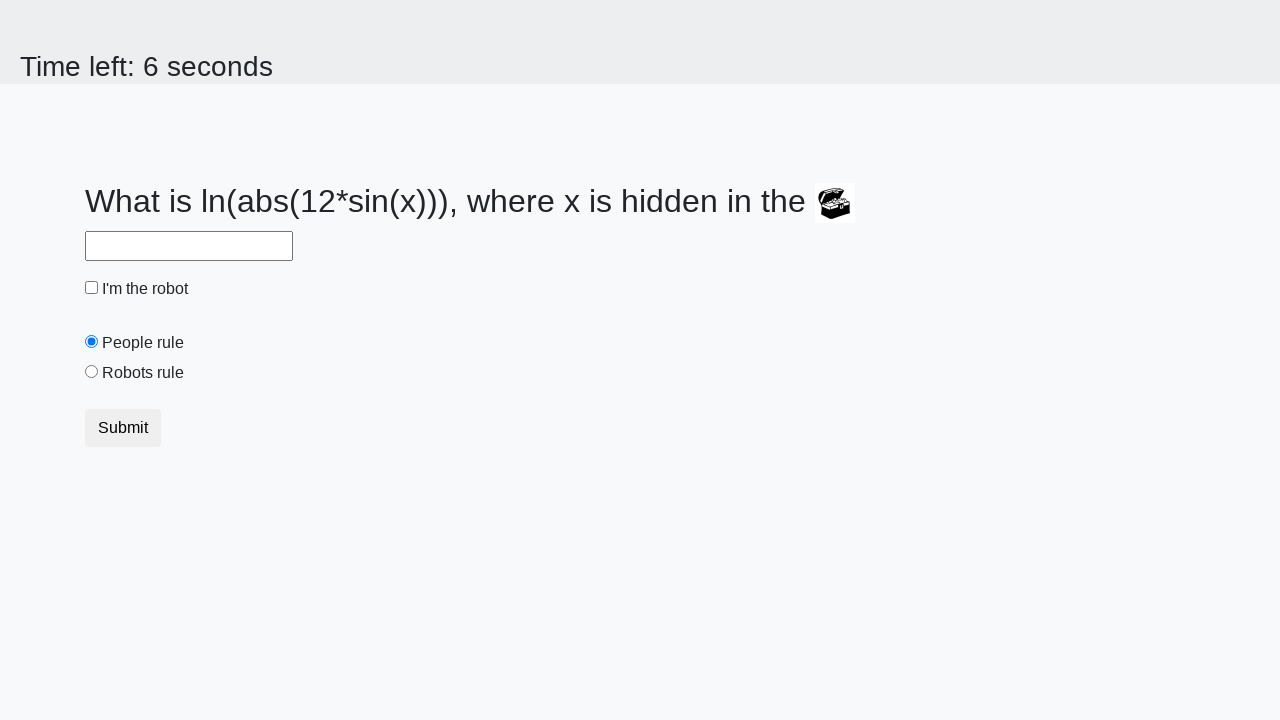

Calculated mathematical result: 2.4225421675255827
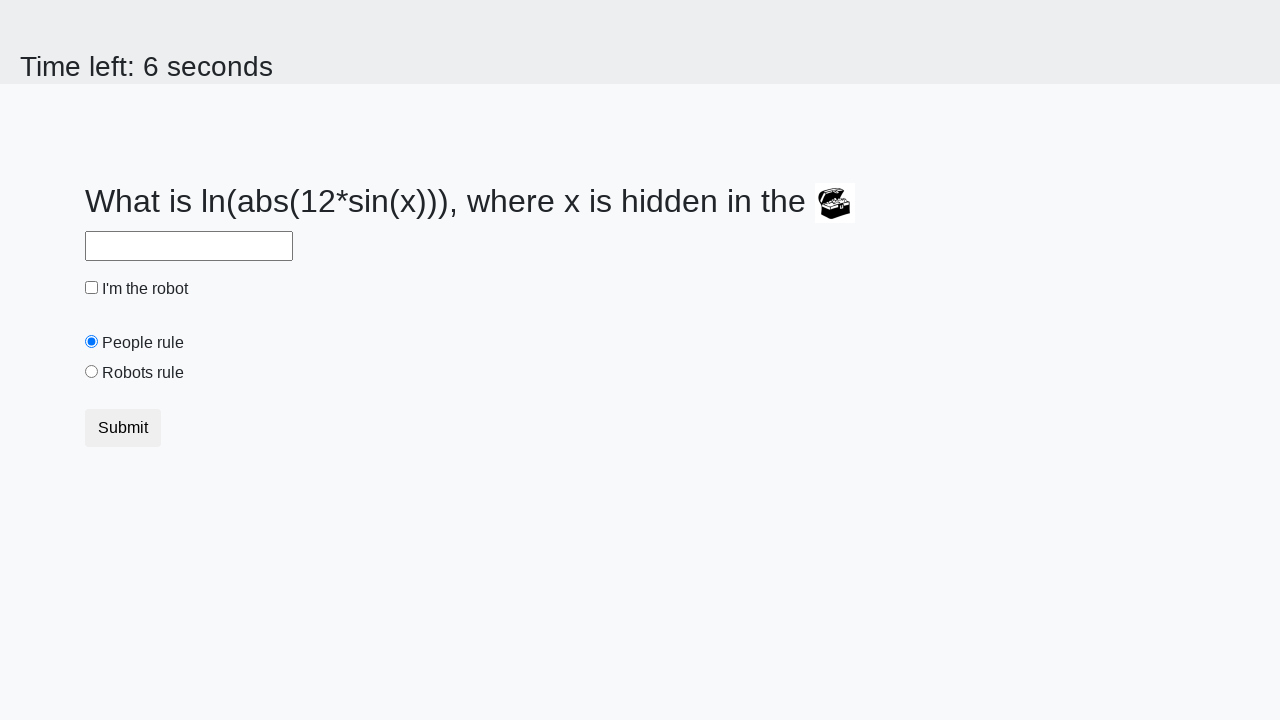

Filled answer field with calculated value on #answer
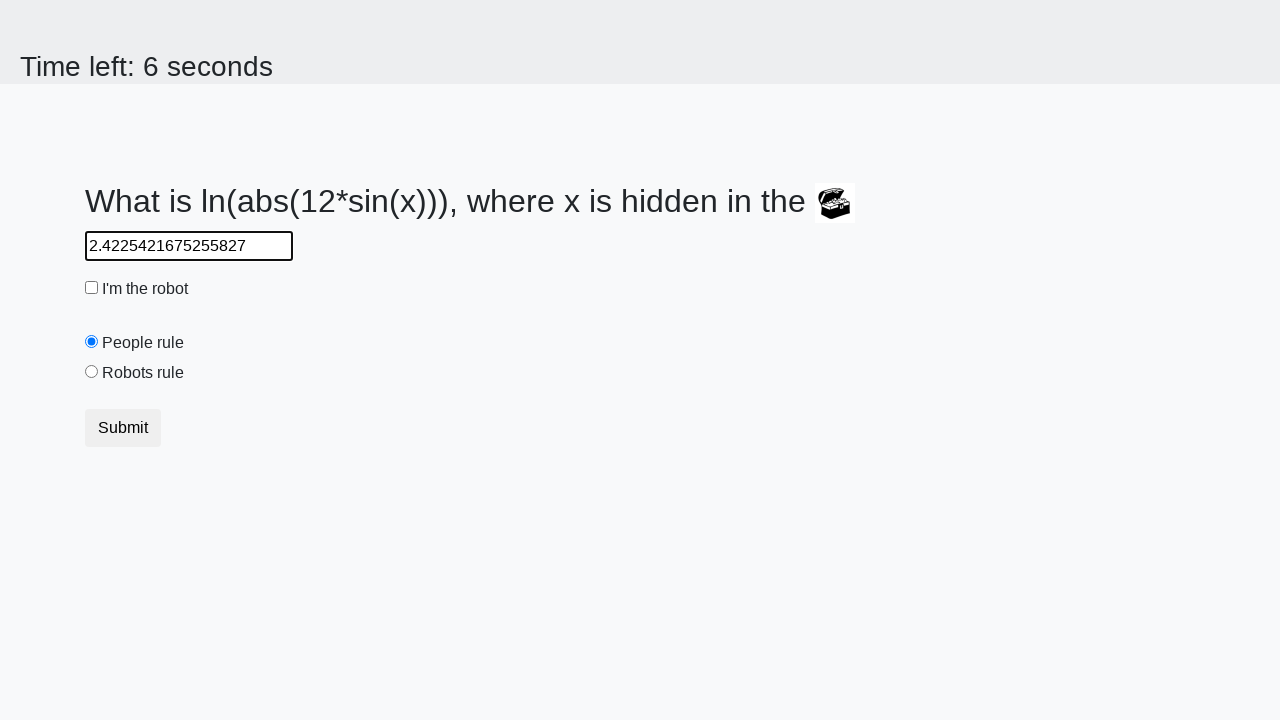

Clicked robot checkbox at (92, 288) on #robotCheckbox
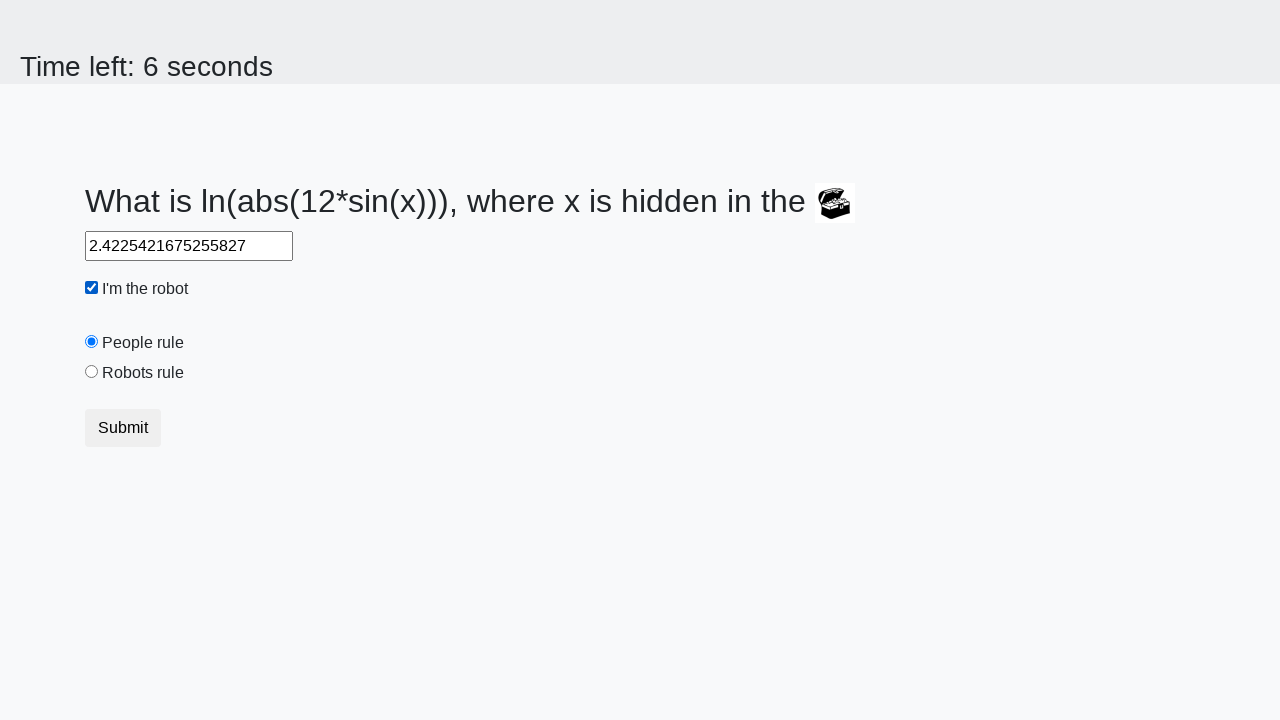

Clicked robots rule radio button at (92, 372) on #robotsRule
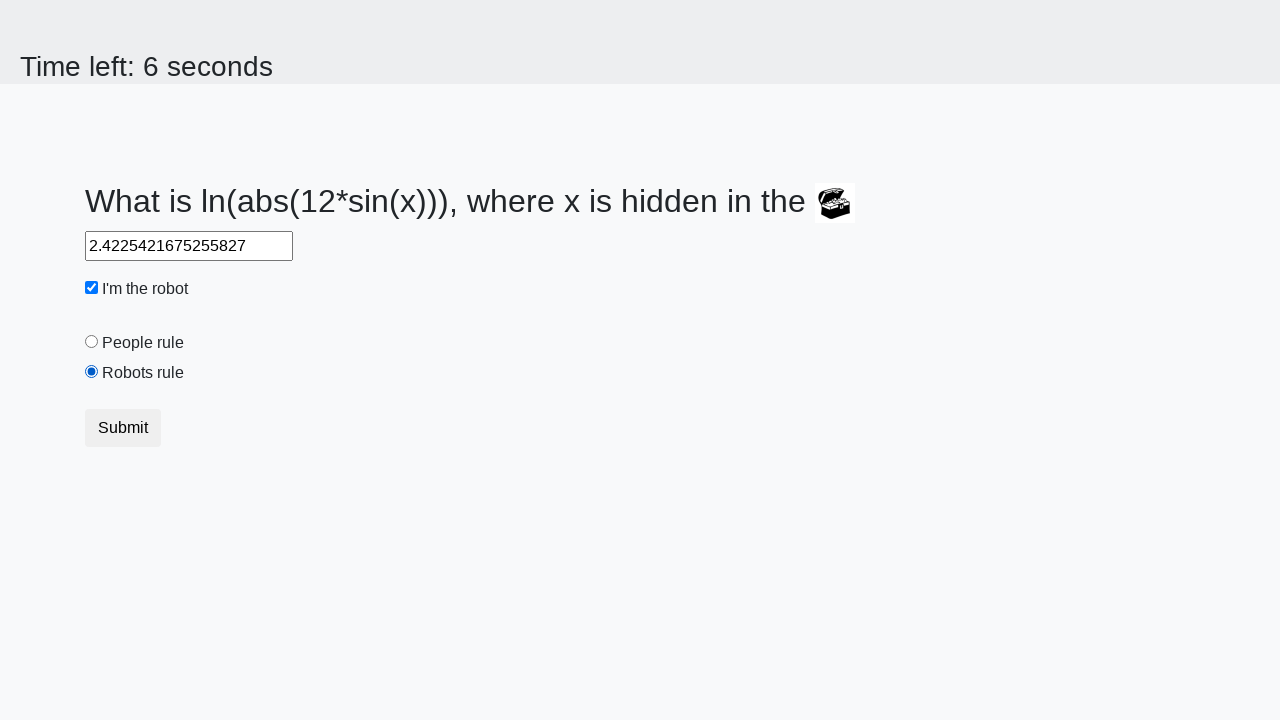

Submitted the form at (123, 428) on button.btn
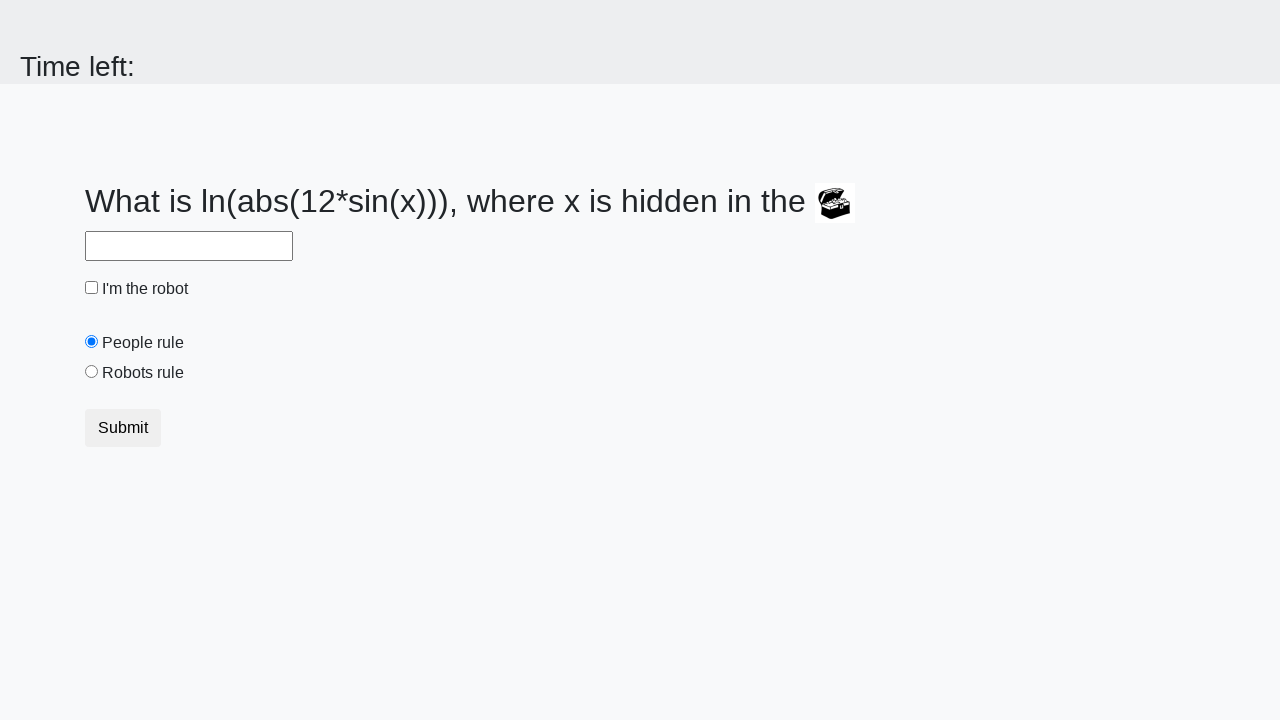

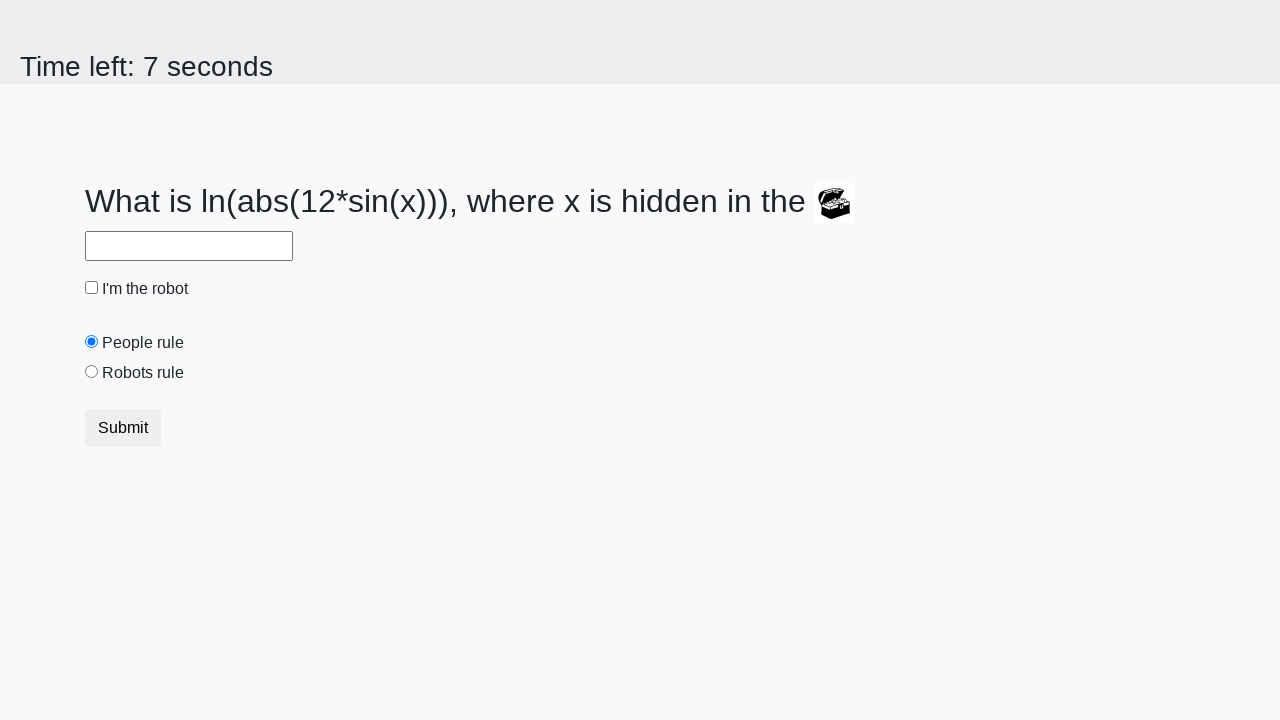